Tests mouse hover functionality by hovering over an avatar and verifying that additional user information (caption) is displayed.

Starting URL: http://the-internet.herokuapp.com/hovers

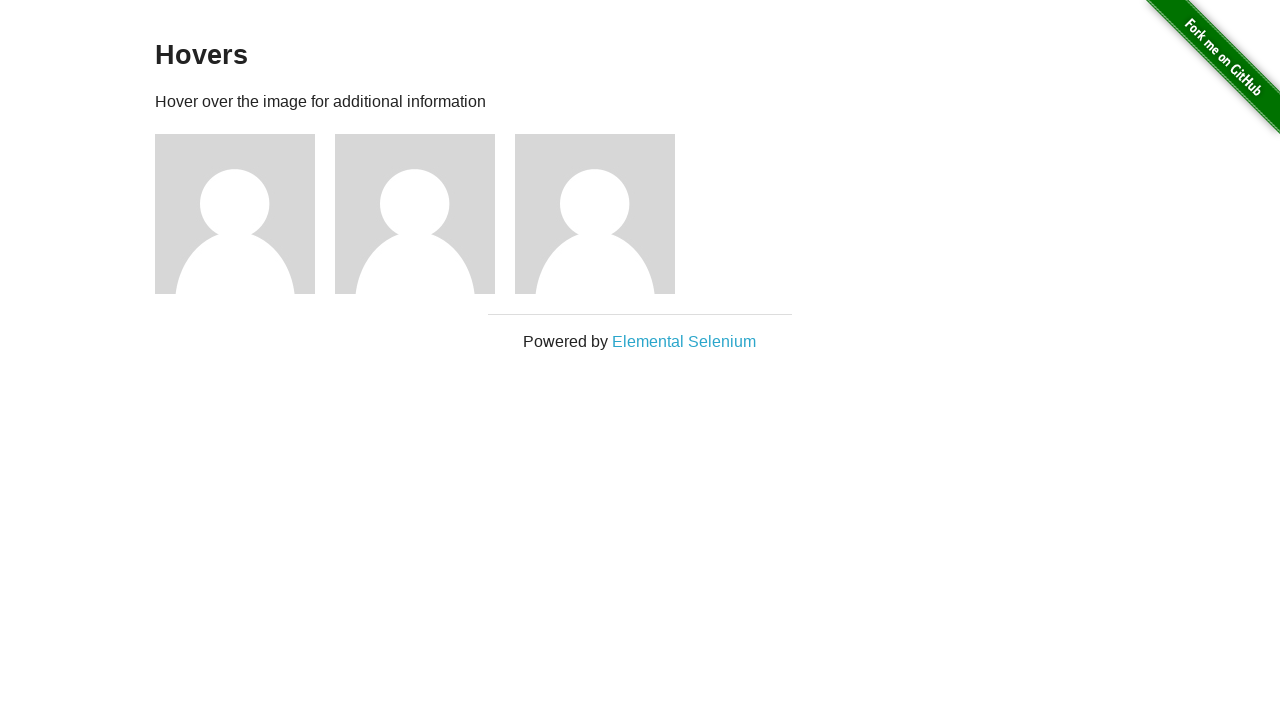

Navigated to hovers test page
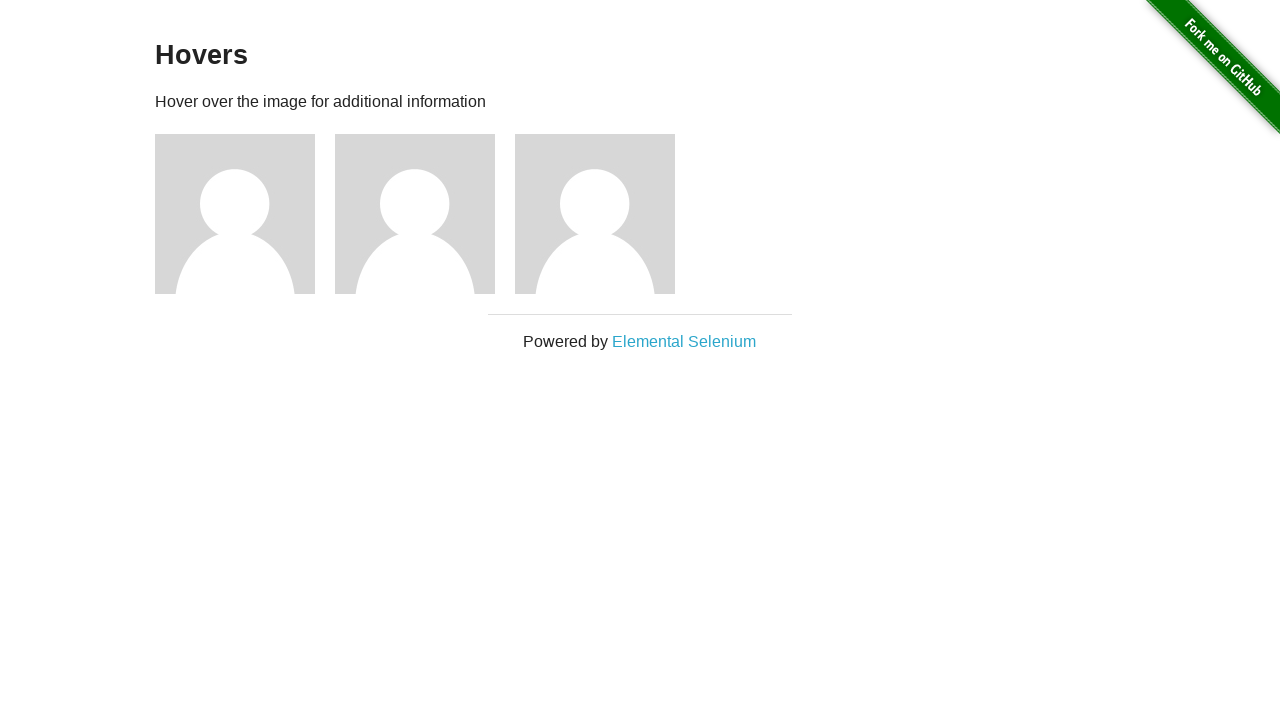

Located first avatar element
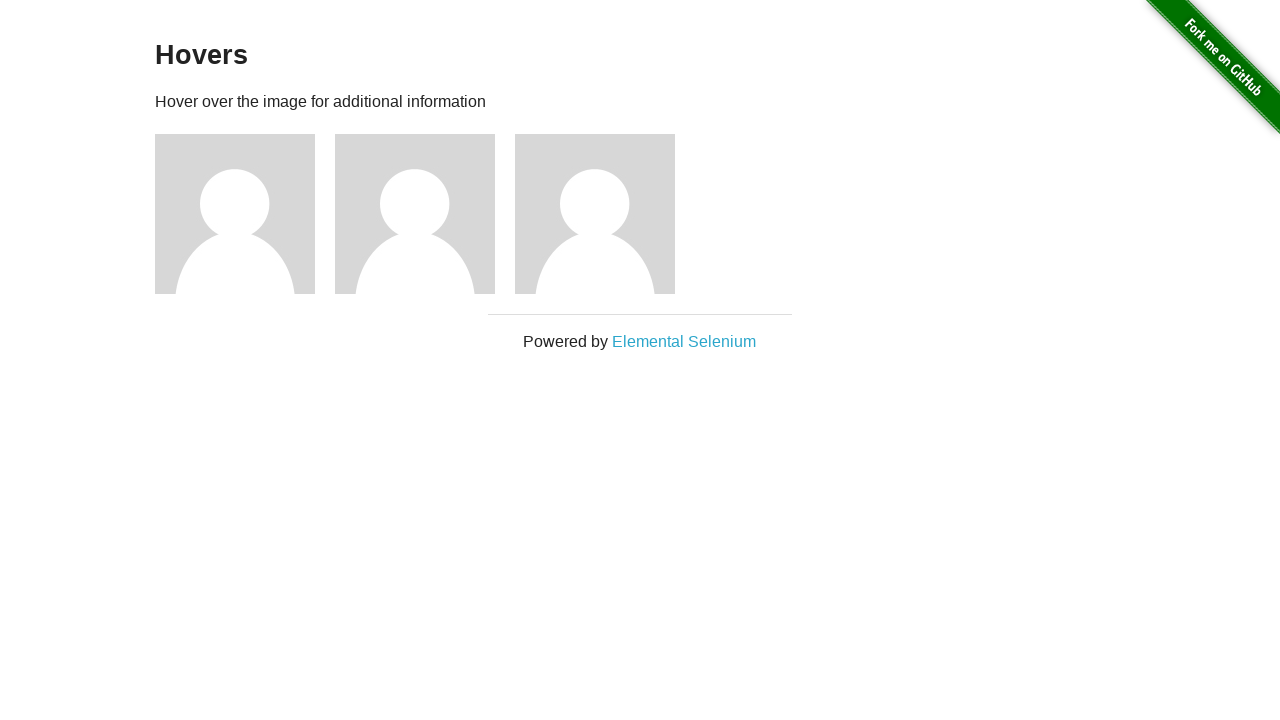

Hovered over avatar element at (245, 214) on .figure >> nth=0
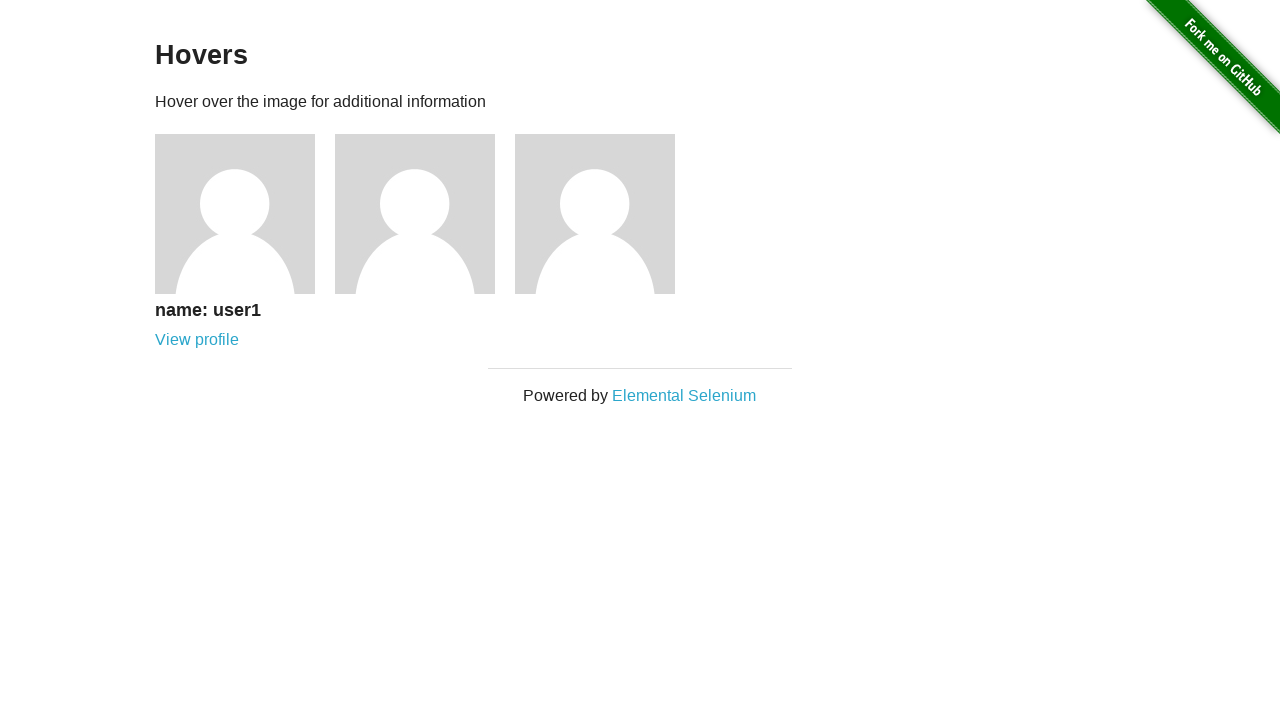

Located caption element
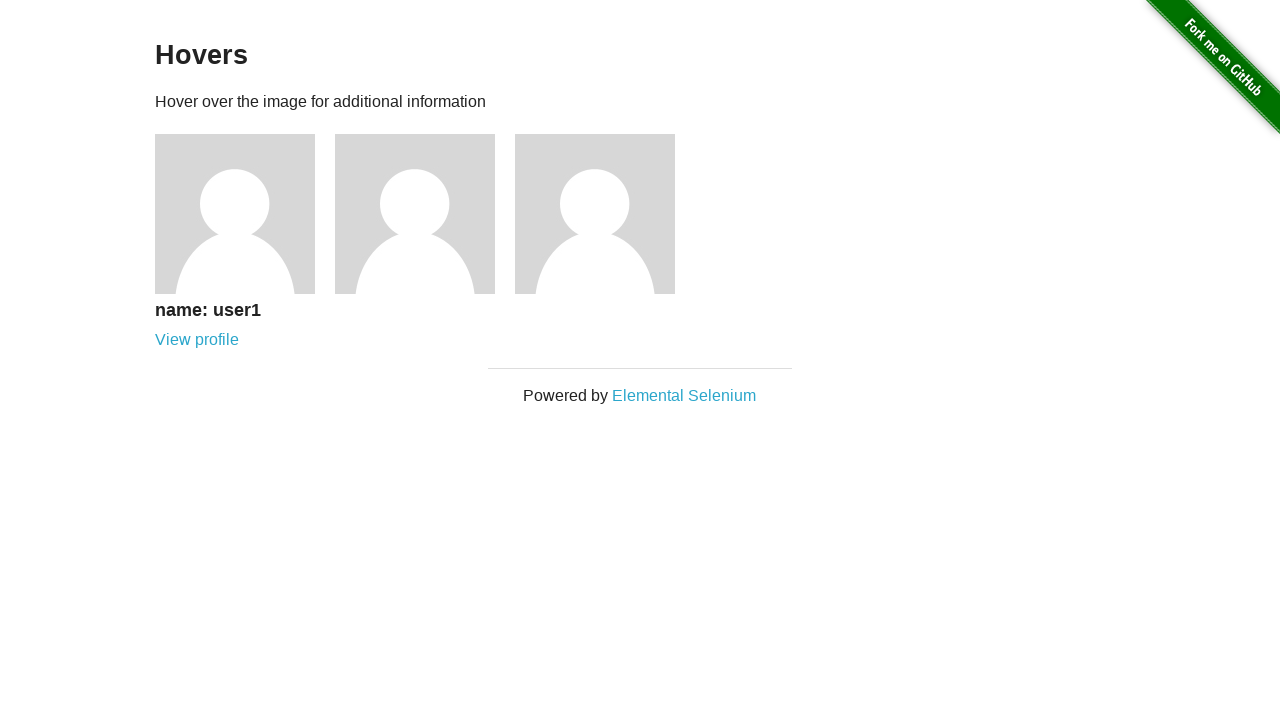

Verified caption is visible after hover - test passed
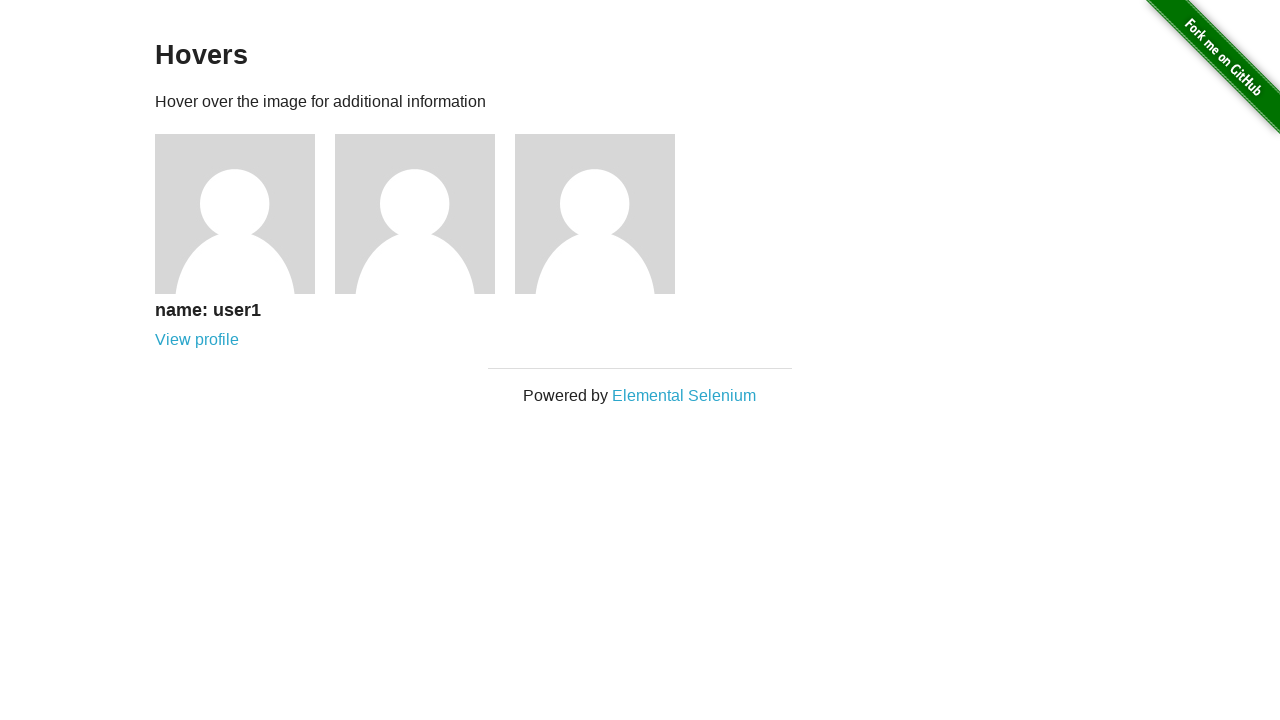

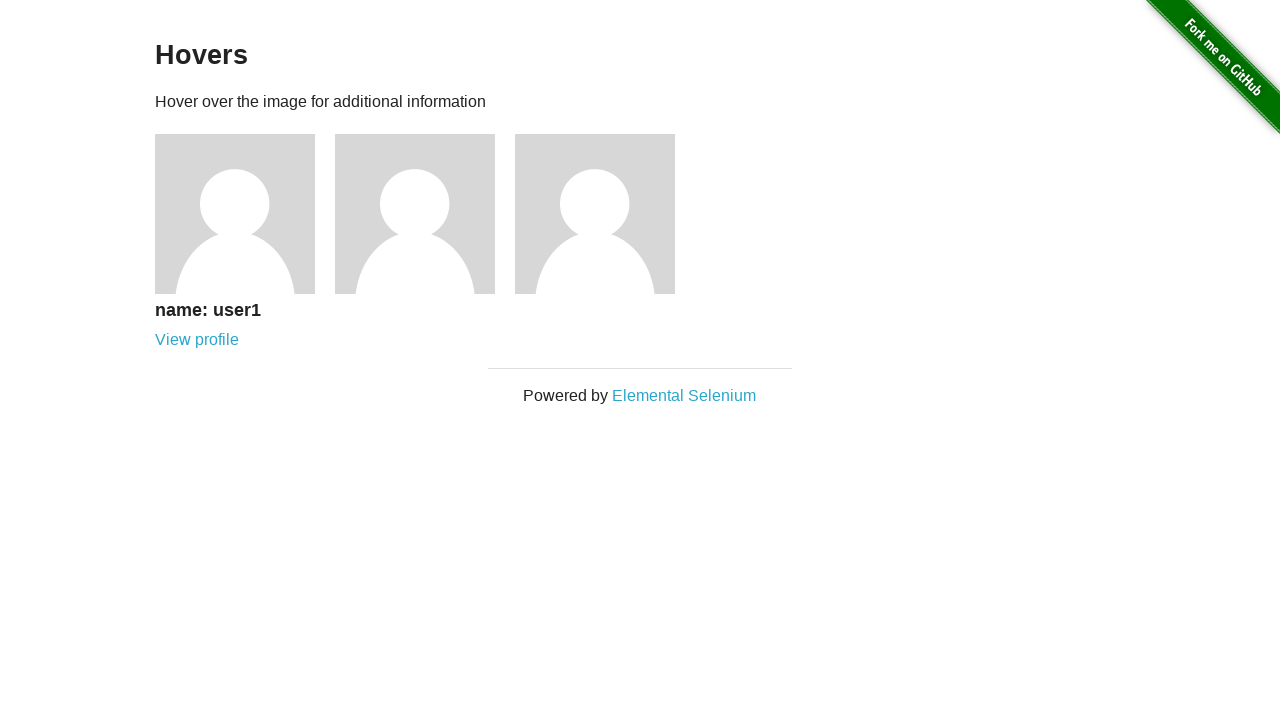